Tests navigation to seleniumhq.org and verifies that the URL redirects to selenium.dev successfully

Starting URL: http://seleniumhq.org/

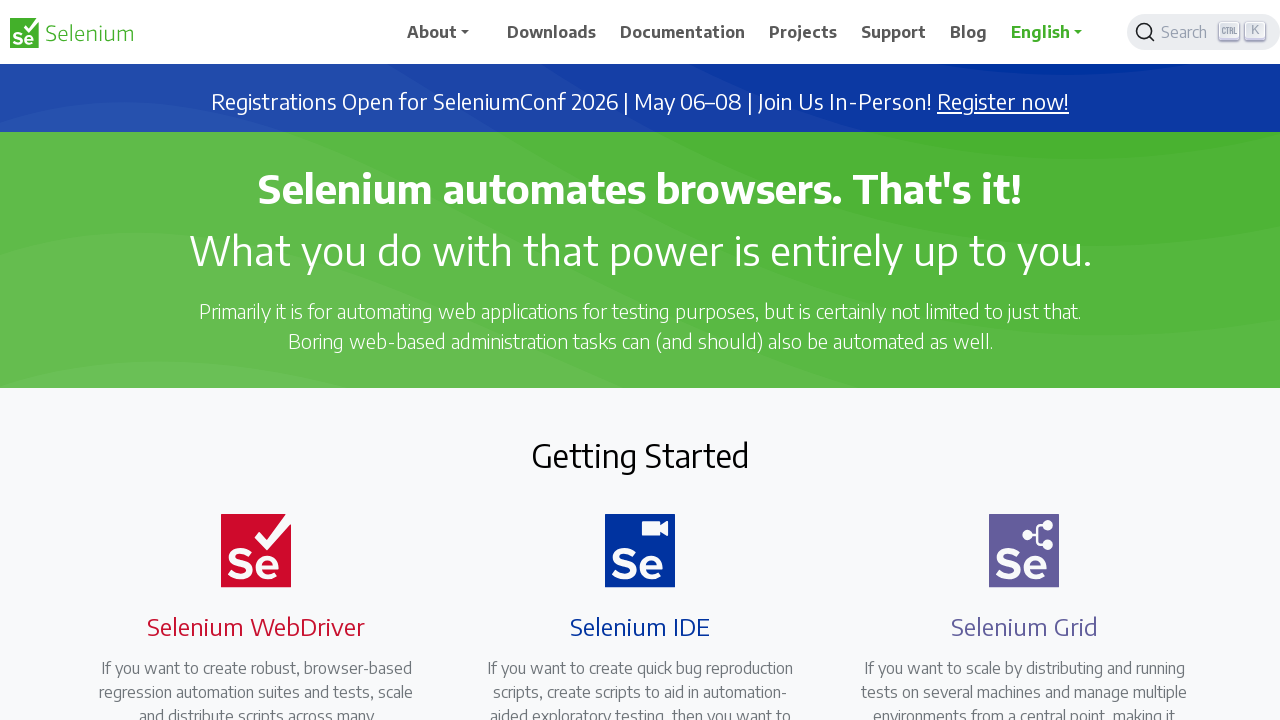

Navigated to http://seleniumhq.org/
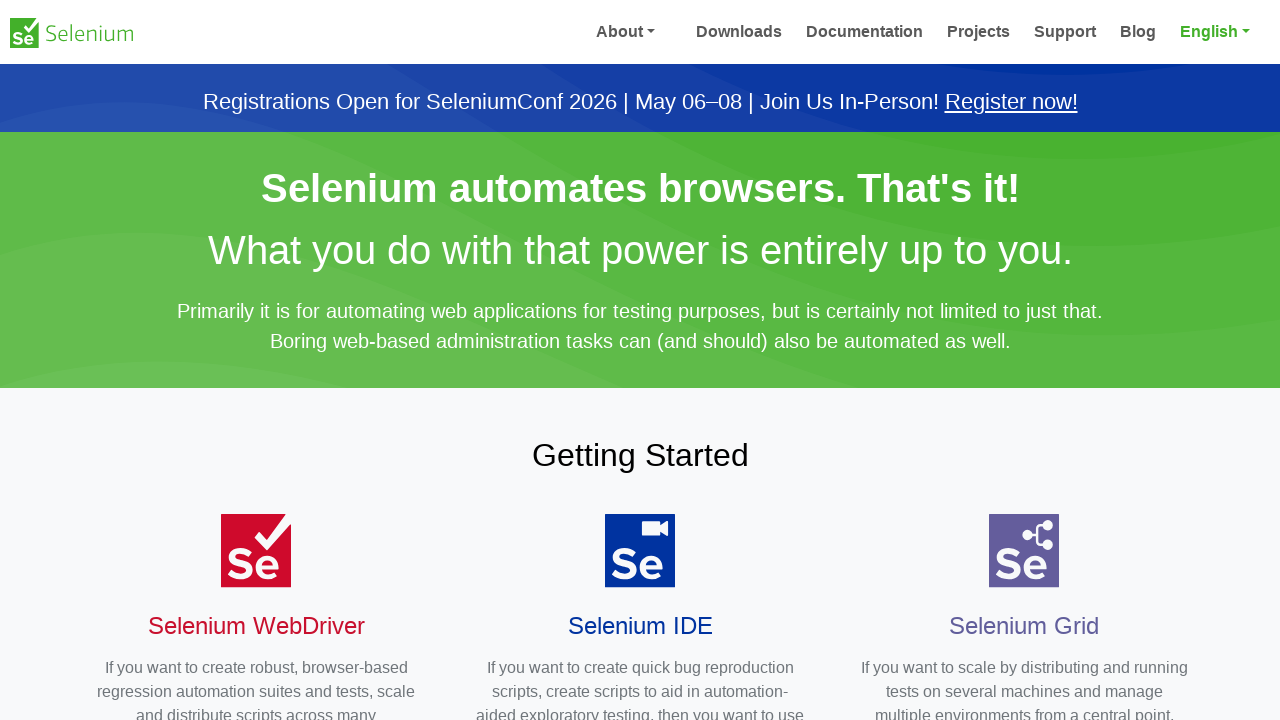

Page loaded and network idle state reached
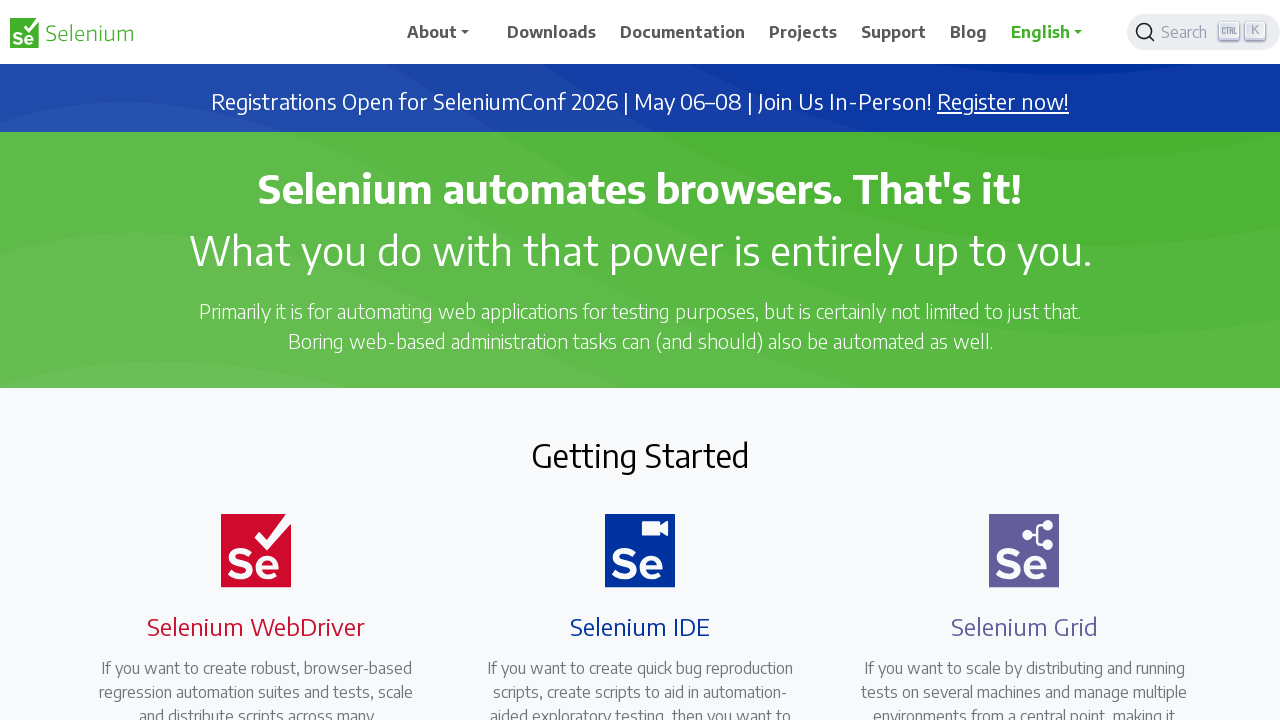

Retrieved current URL: https://www.selenium.dev/
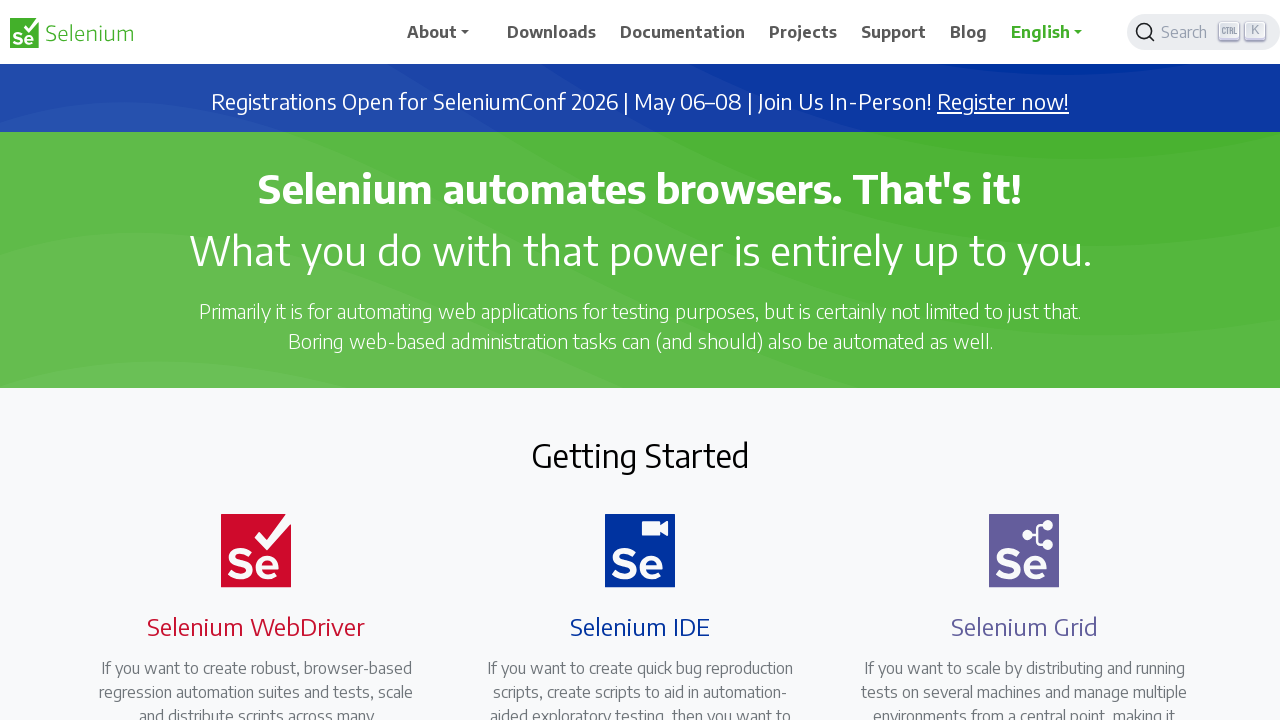

Verified that URL contains 'selenium.dev' - redirect successful
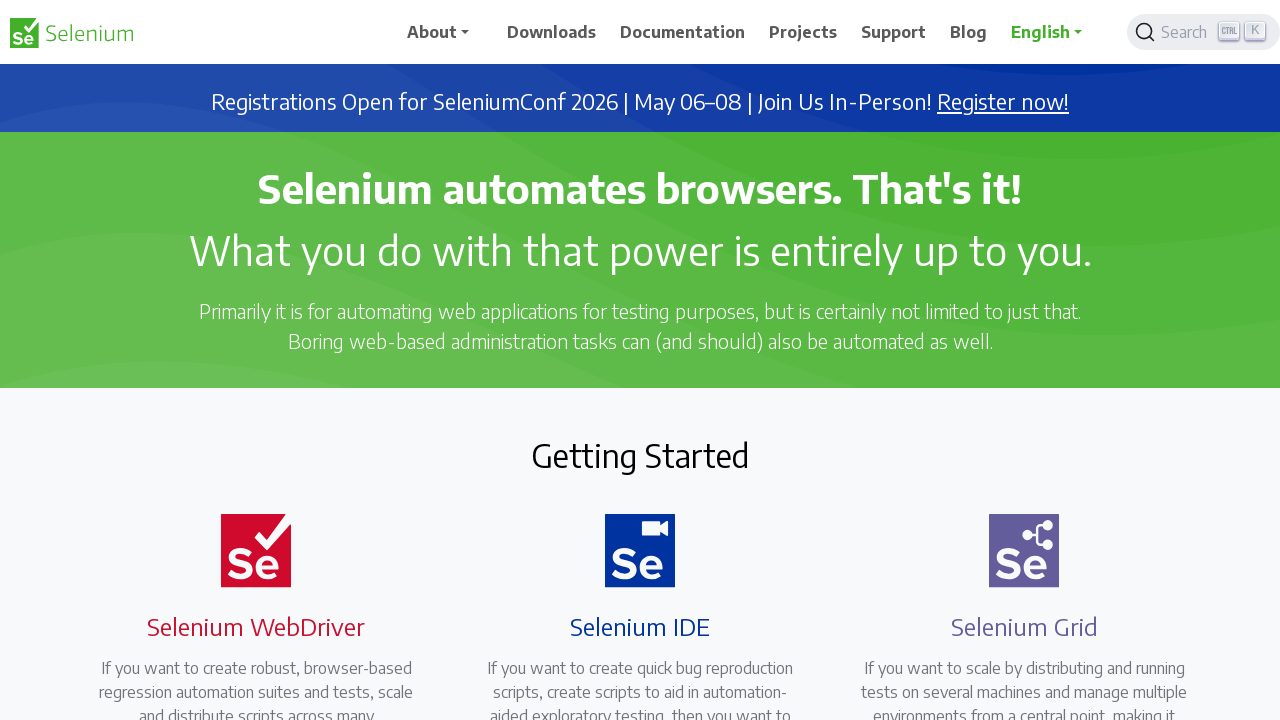

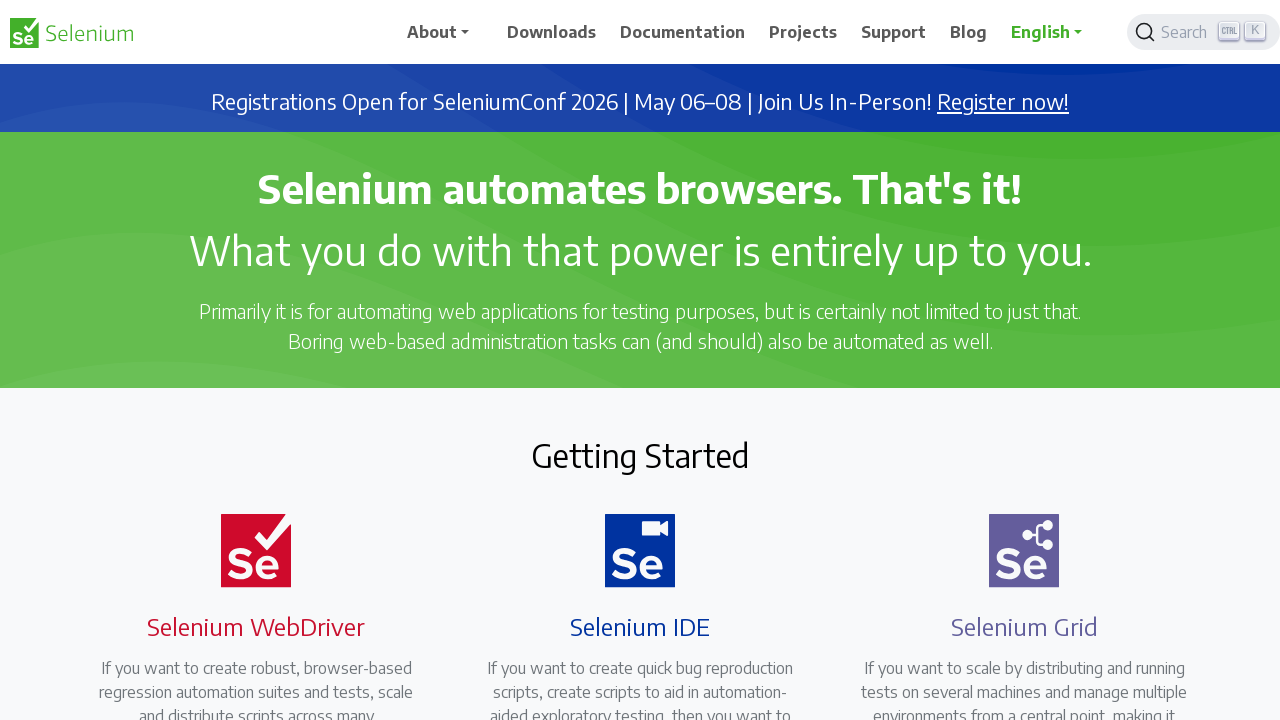